Tests multiple window handling by clicking on "Multiple Windows" link, opening a new window, switching to it to verify content, and switching back to the parent window

Starting URL: https://the-internet.herokuapp.com/

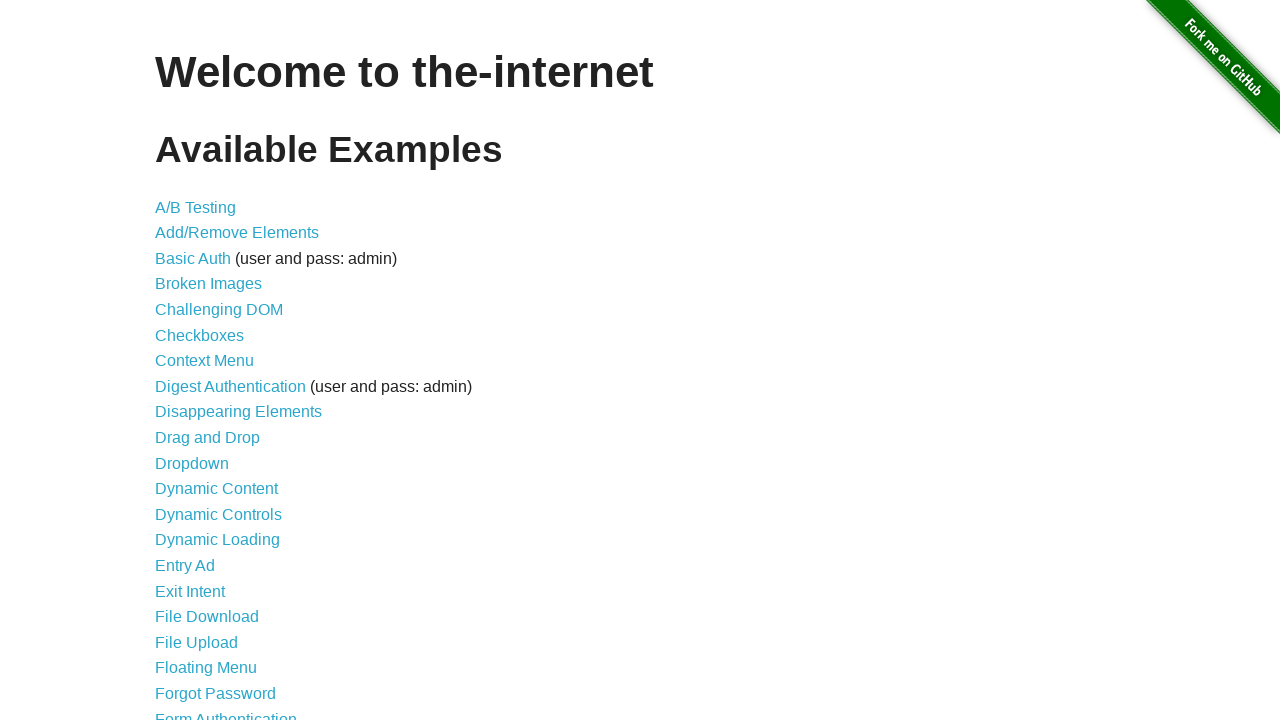

Clicked on 'Multiple Windows' link at (218, 369) on text=Multiple Windows
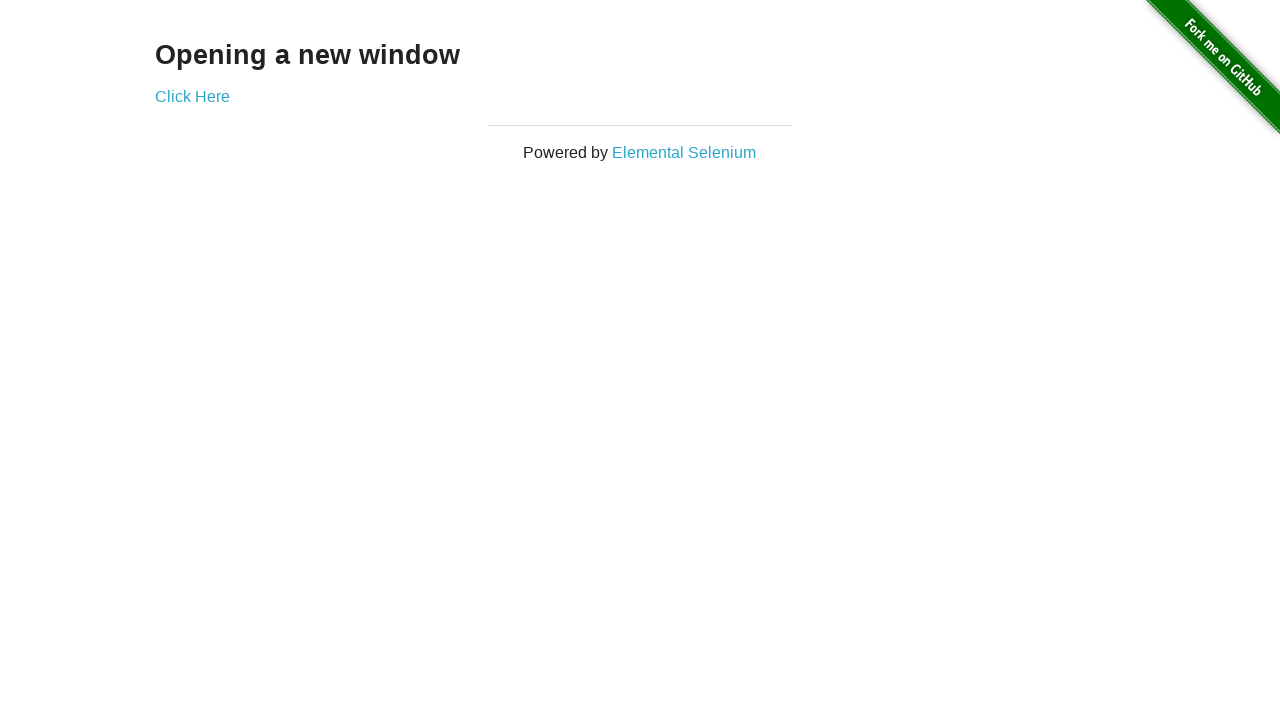

Waited for window link selector to be available
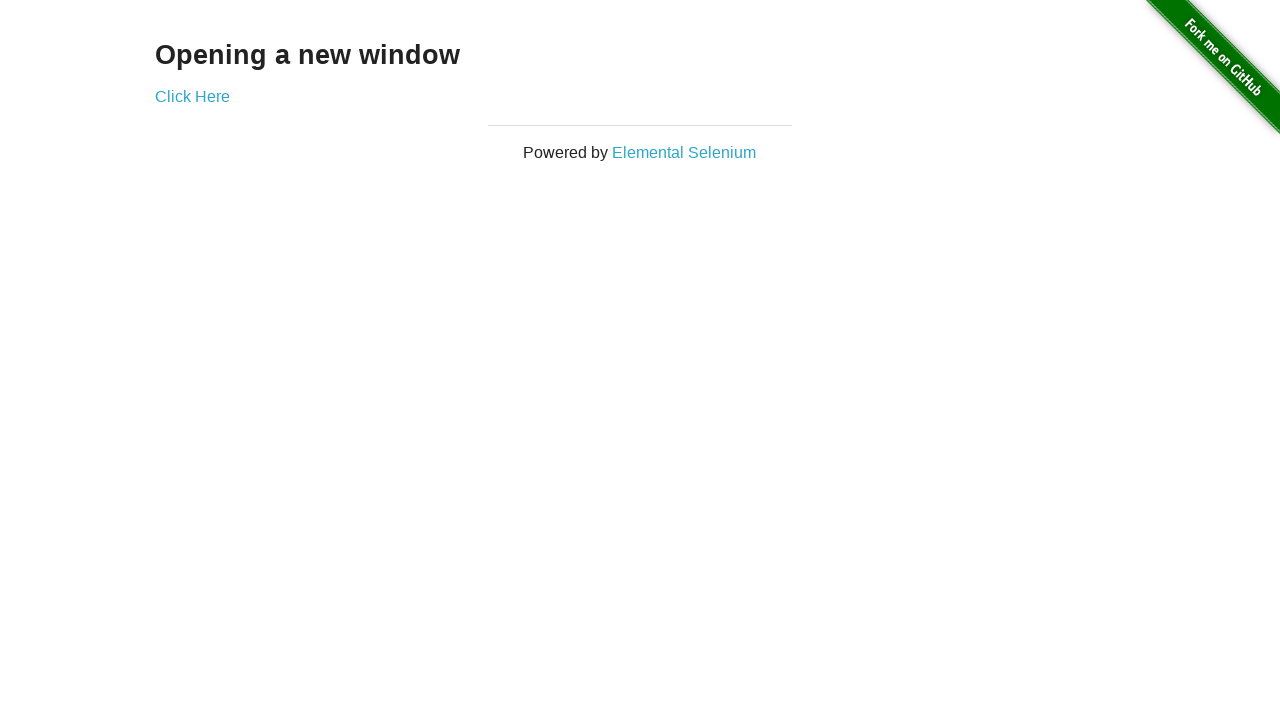

Clicked on link to open new window at (192, 96) on a[href*='windows/new']
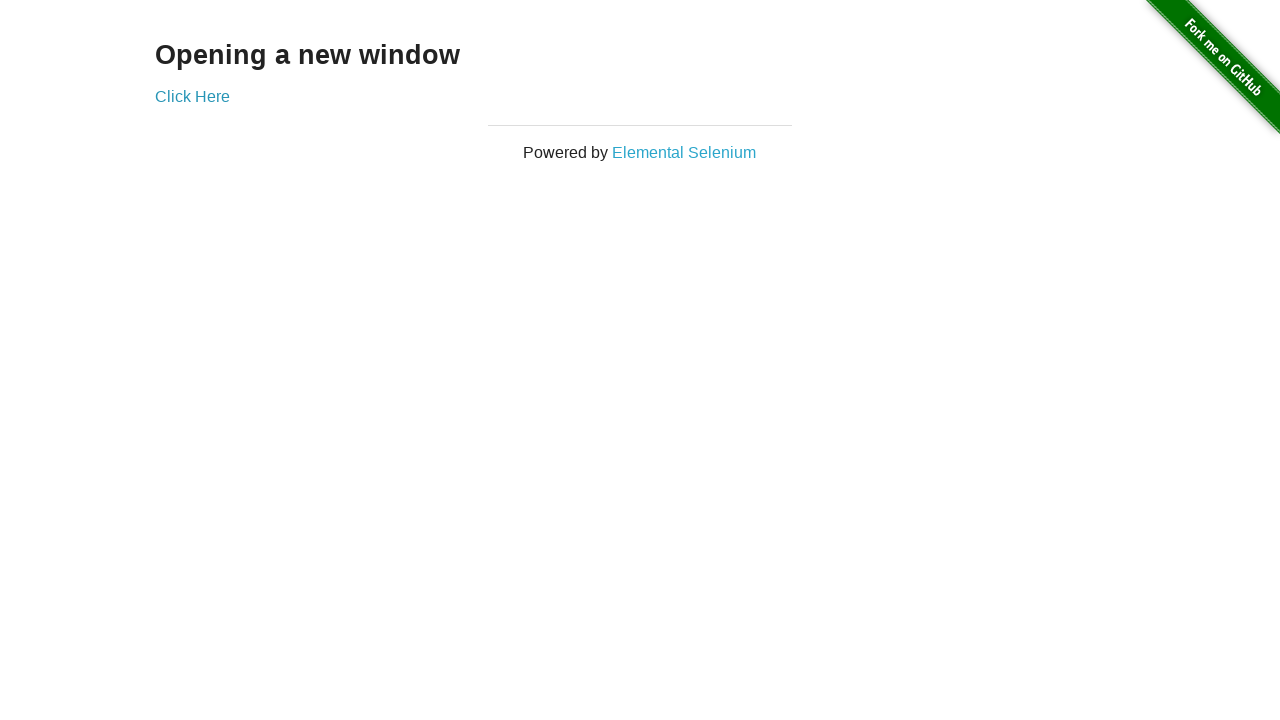

New window opened and intercepted at (192, 96) on a[href*='windows/new']
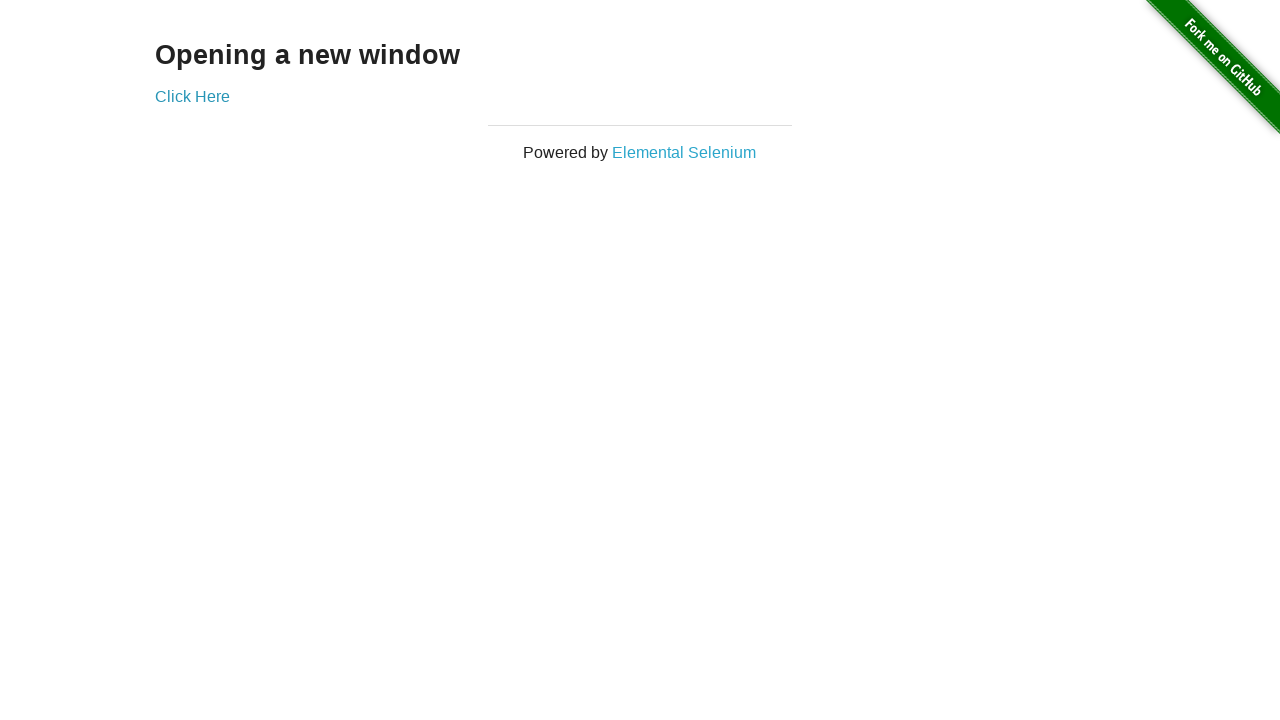

New window loaded successfully
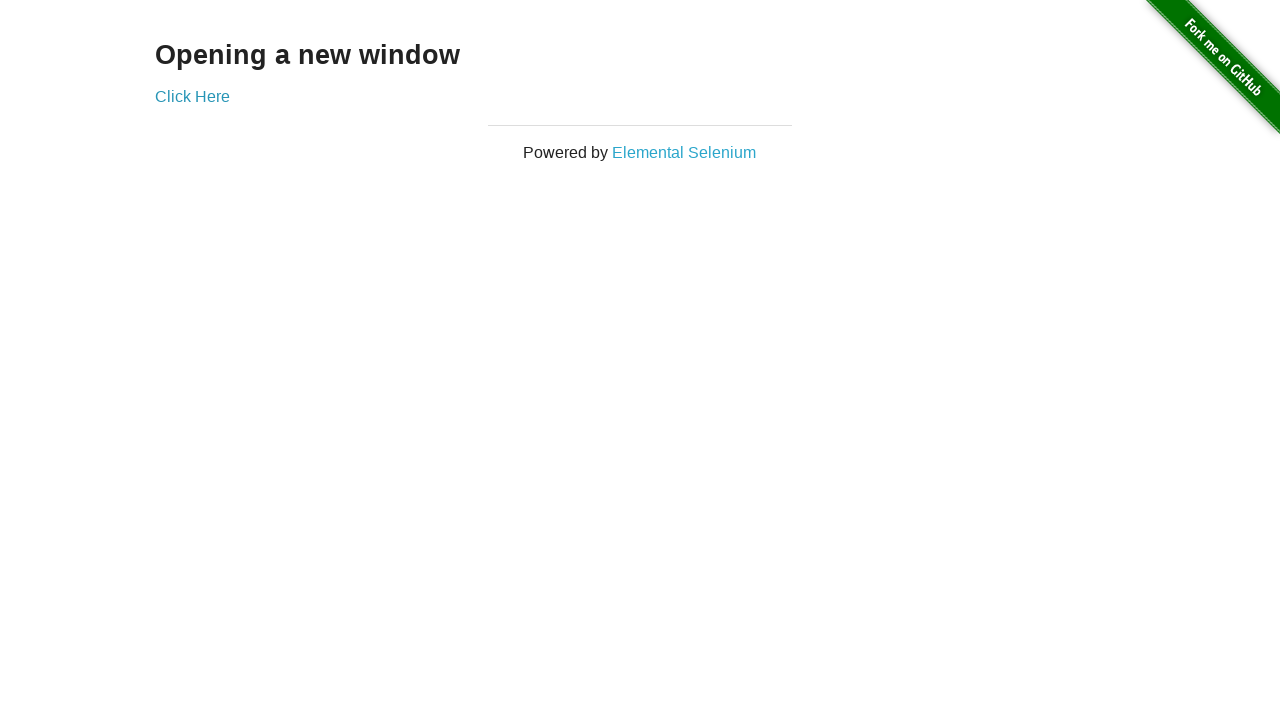

Verified heading element exists in new window
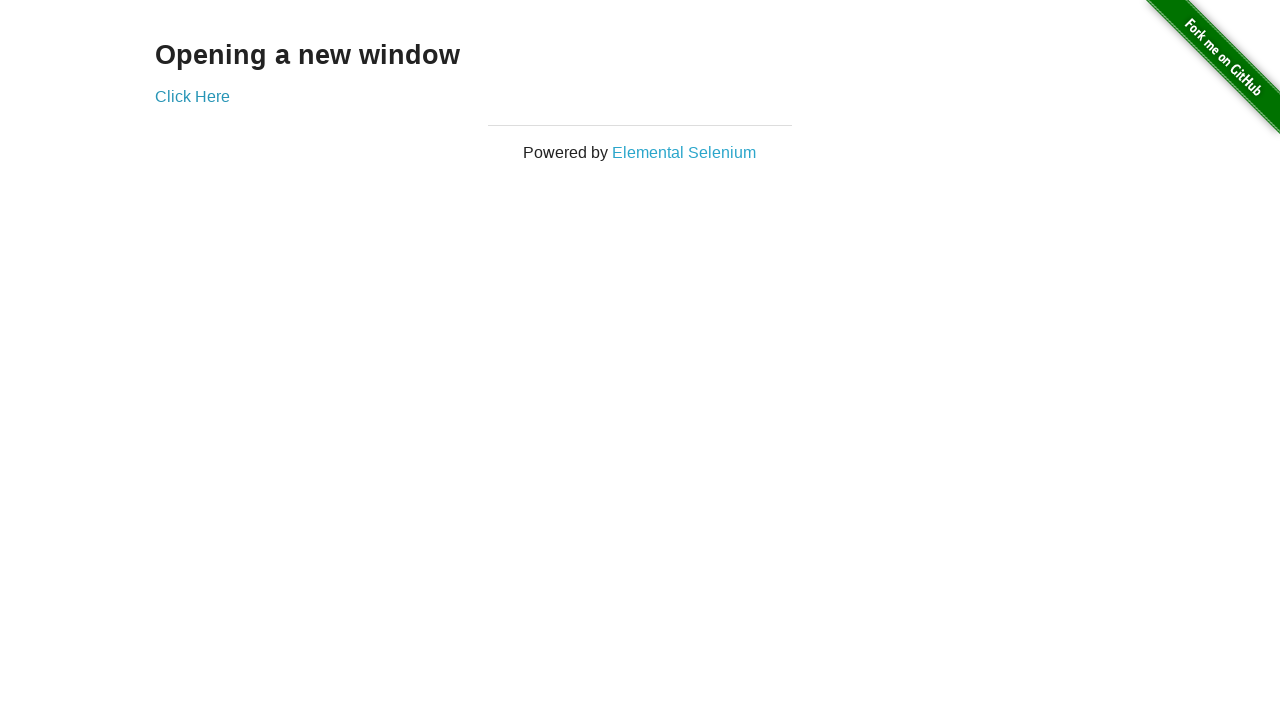

Switched back to original parent window
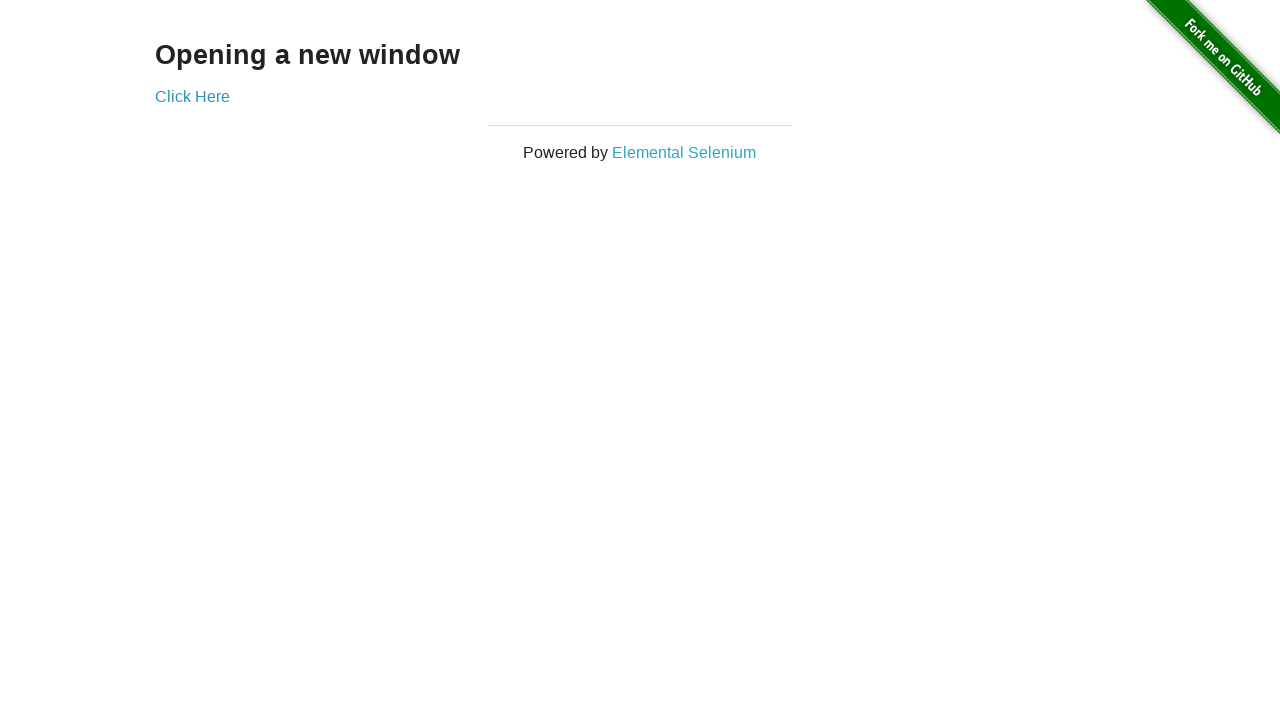

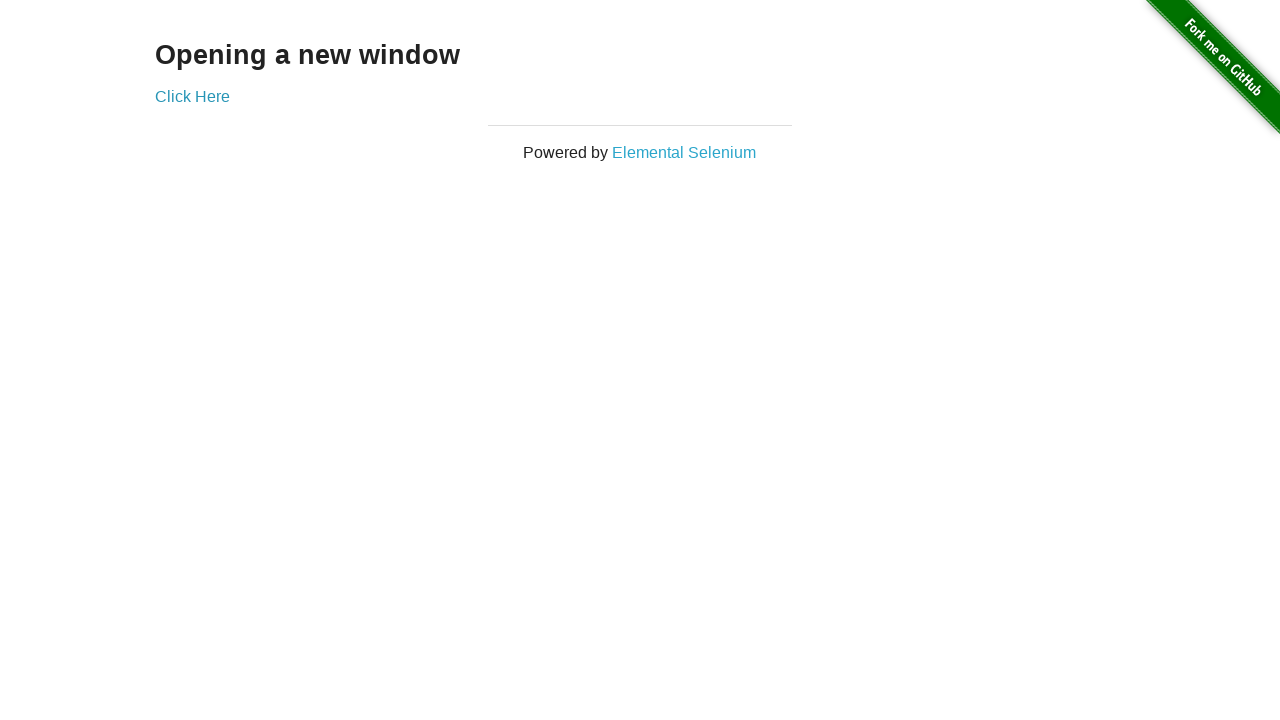